Completes a math exercise by reading an input value from the page, calculating the result using a logarithmic formula, filling in the answer, checking required checkboxes, and submitting the form.

Starting URL: http://suninjuly.github.io/math.html

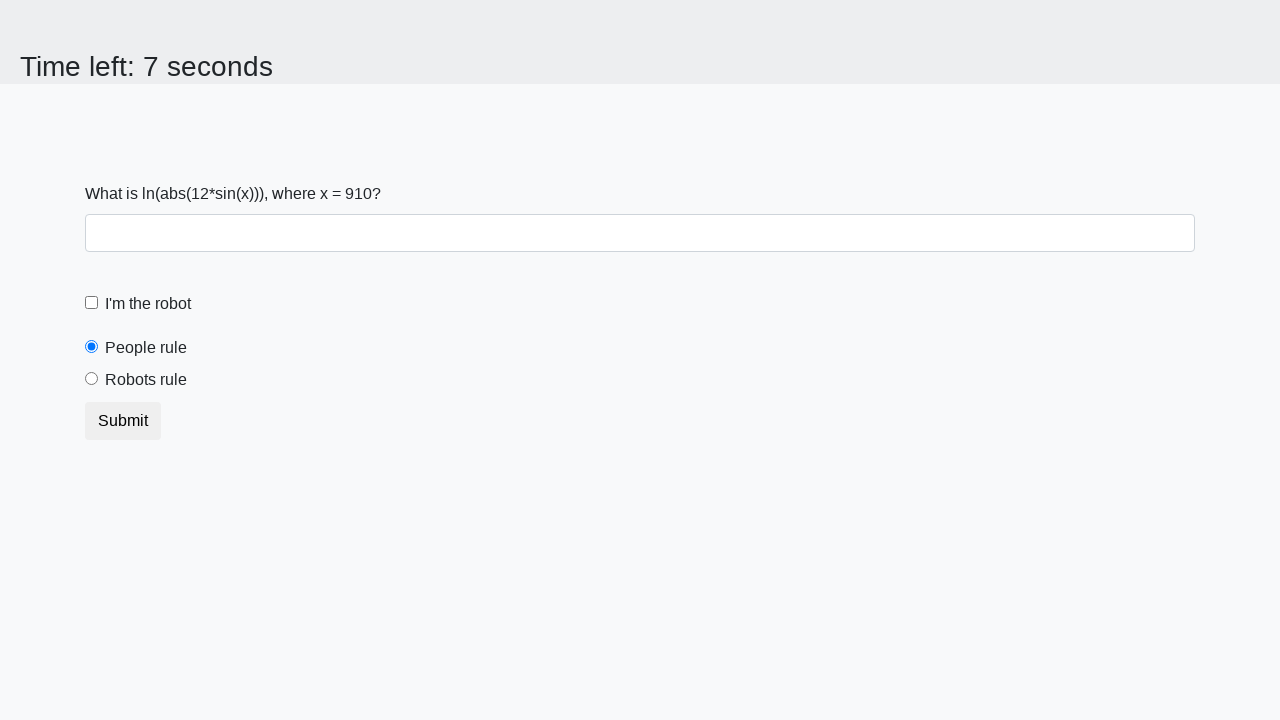

Located and read the input value from the page
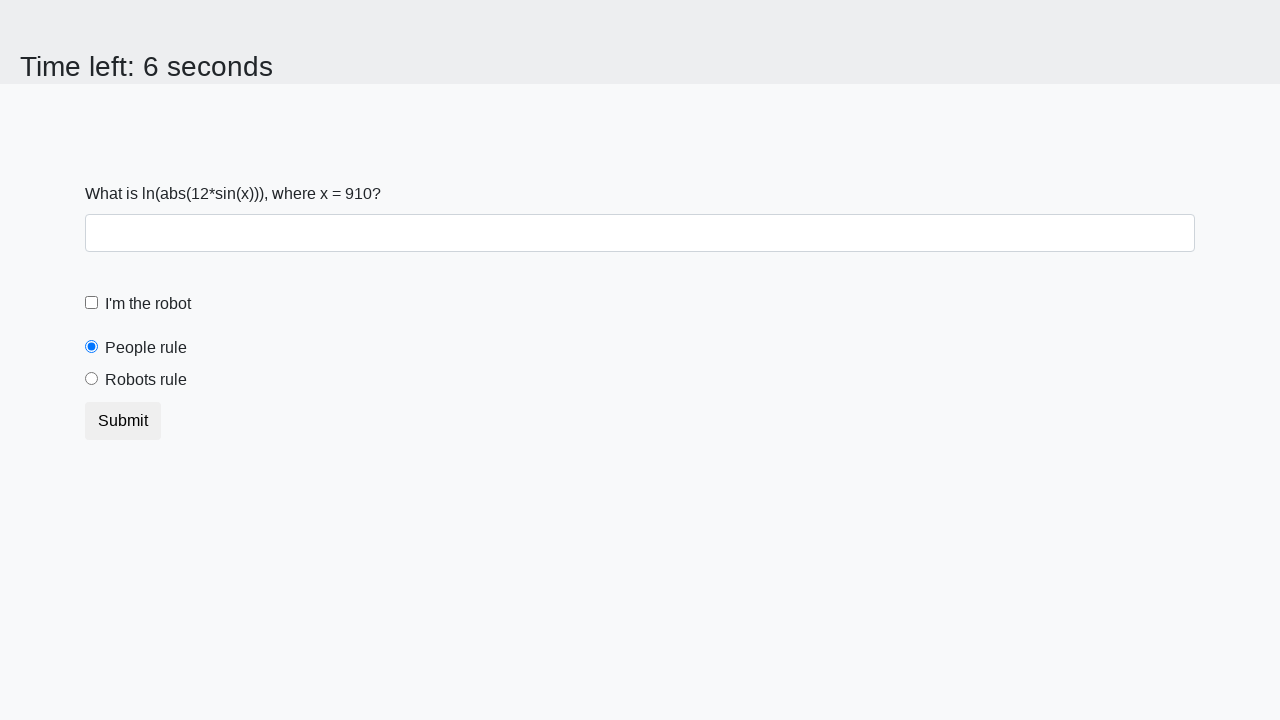

Calculated logarithmic formula result: log(|12*sin(x)|)
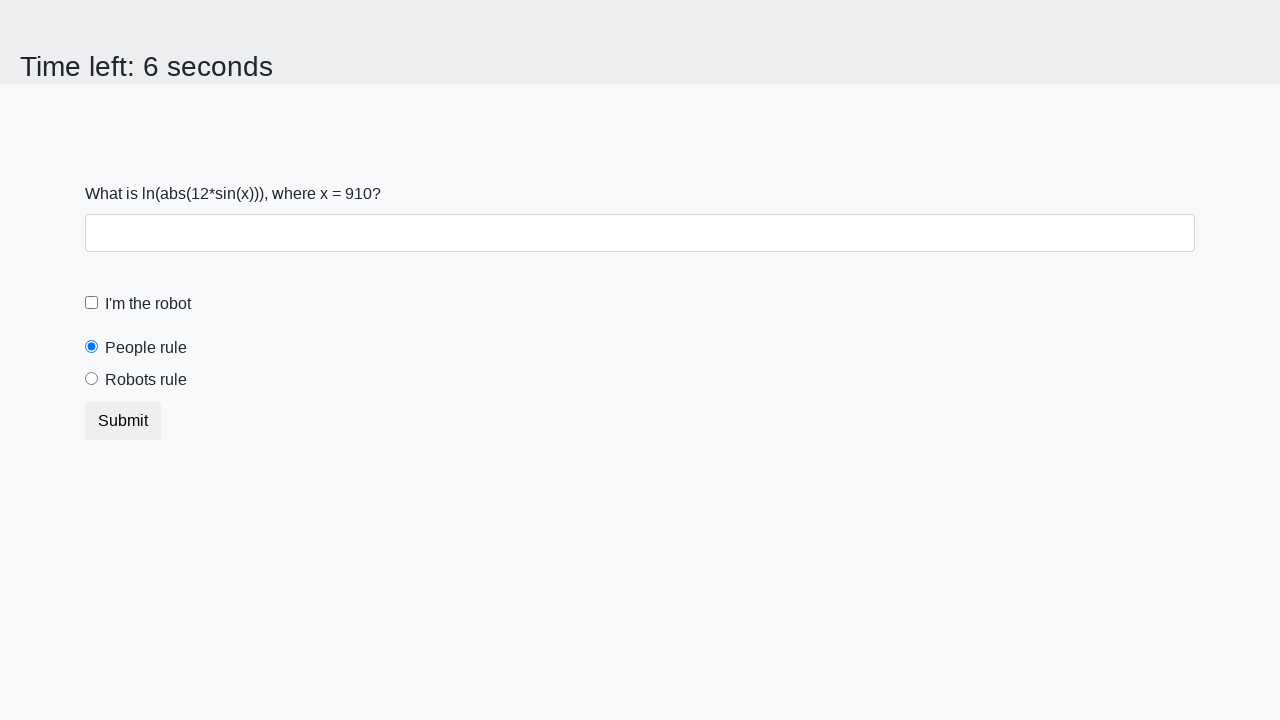

Filled answer field with calculated result on #answer
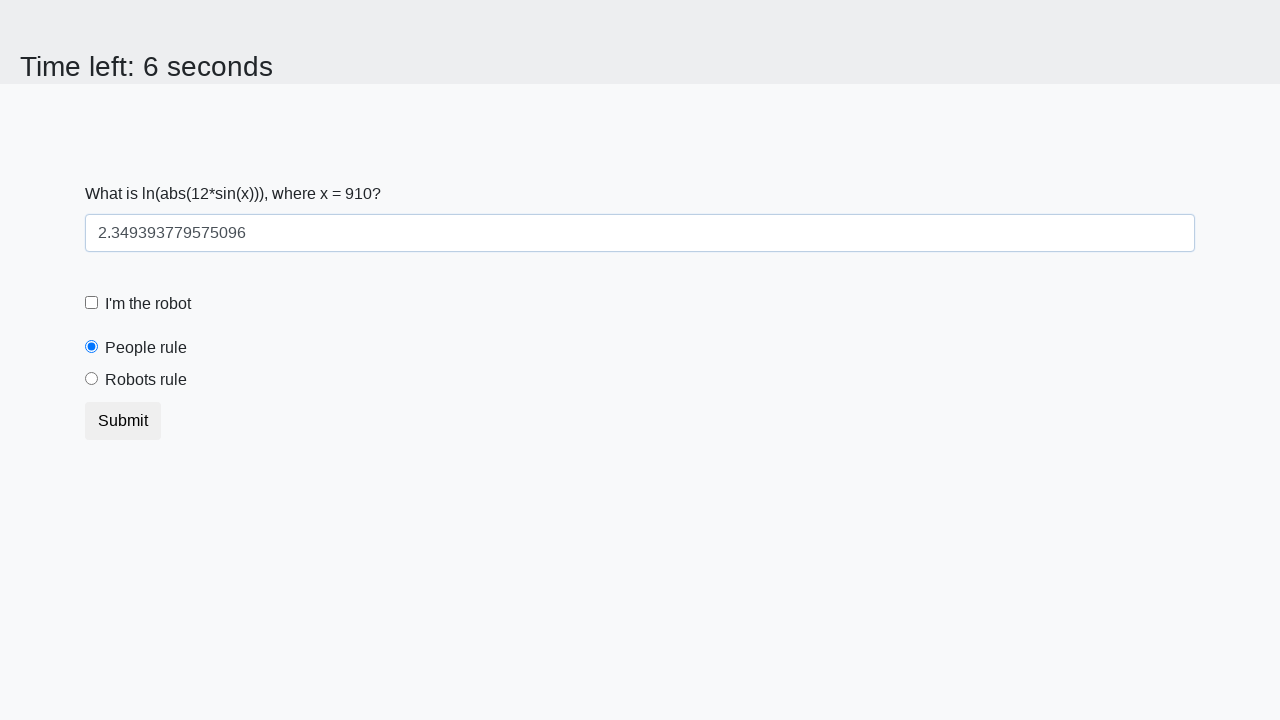

Clicked the robot checkbox at (92, 303) on #robotCheckbox
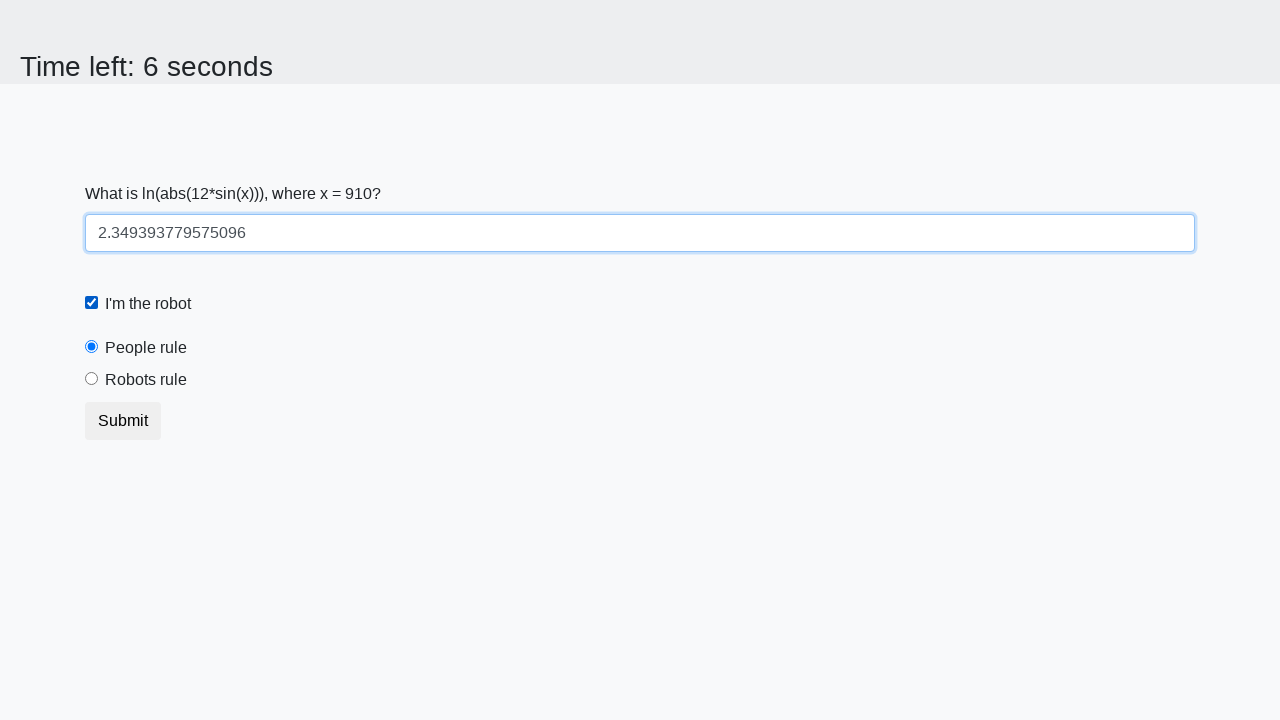

Clicked the robots rule checkbox at (92, 379) on #robotsRule
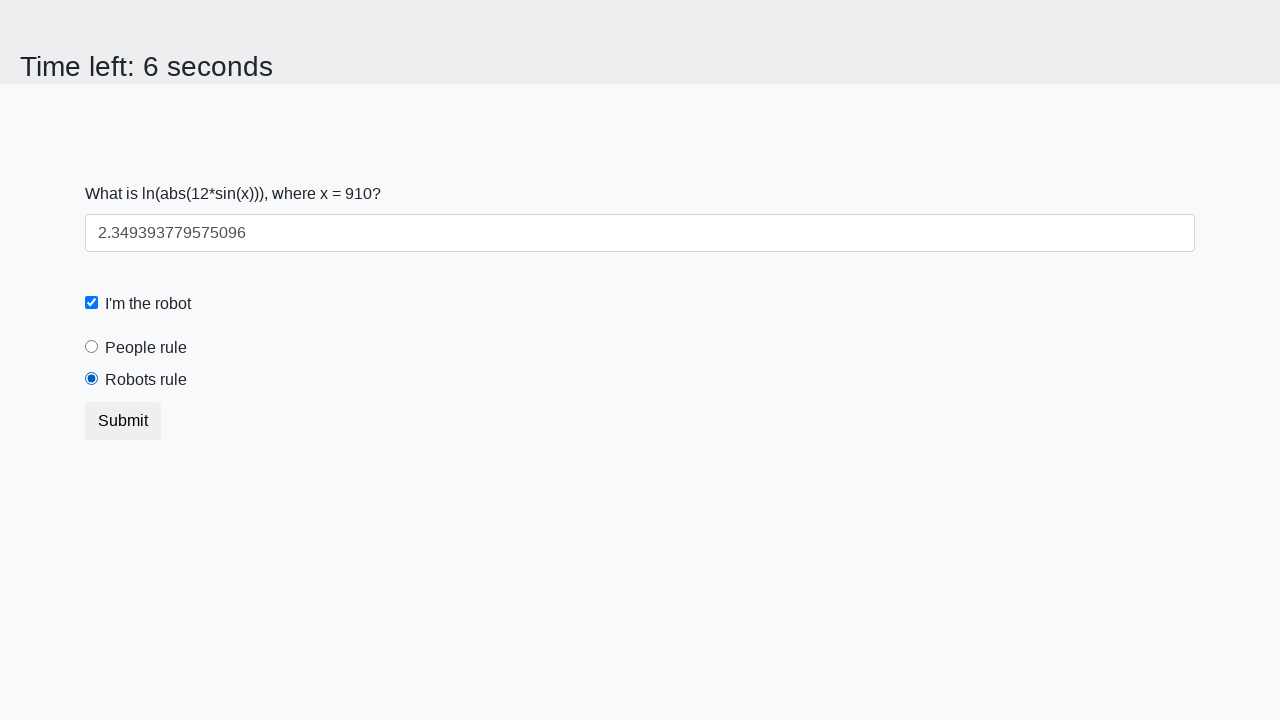

Submitted the form at (123, 421) on button[type="submit"]
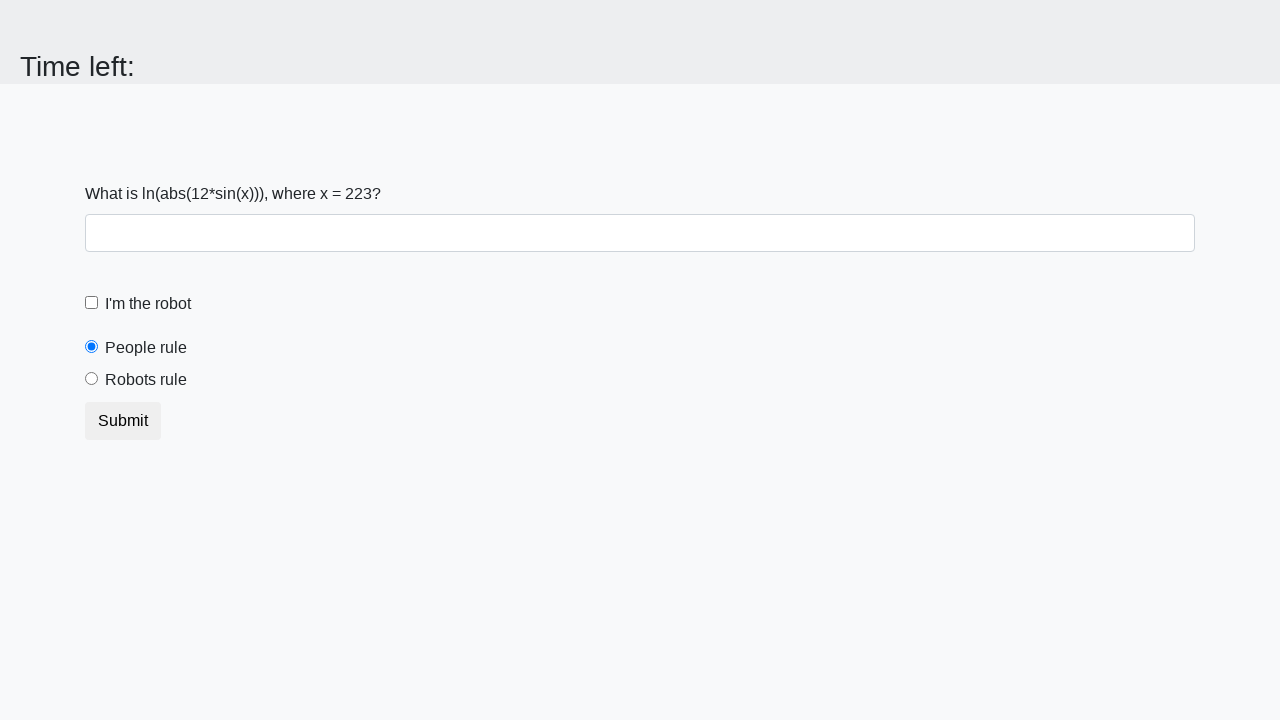

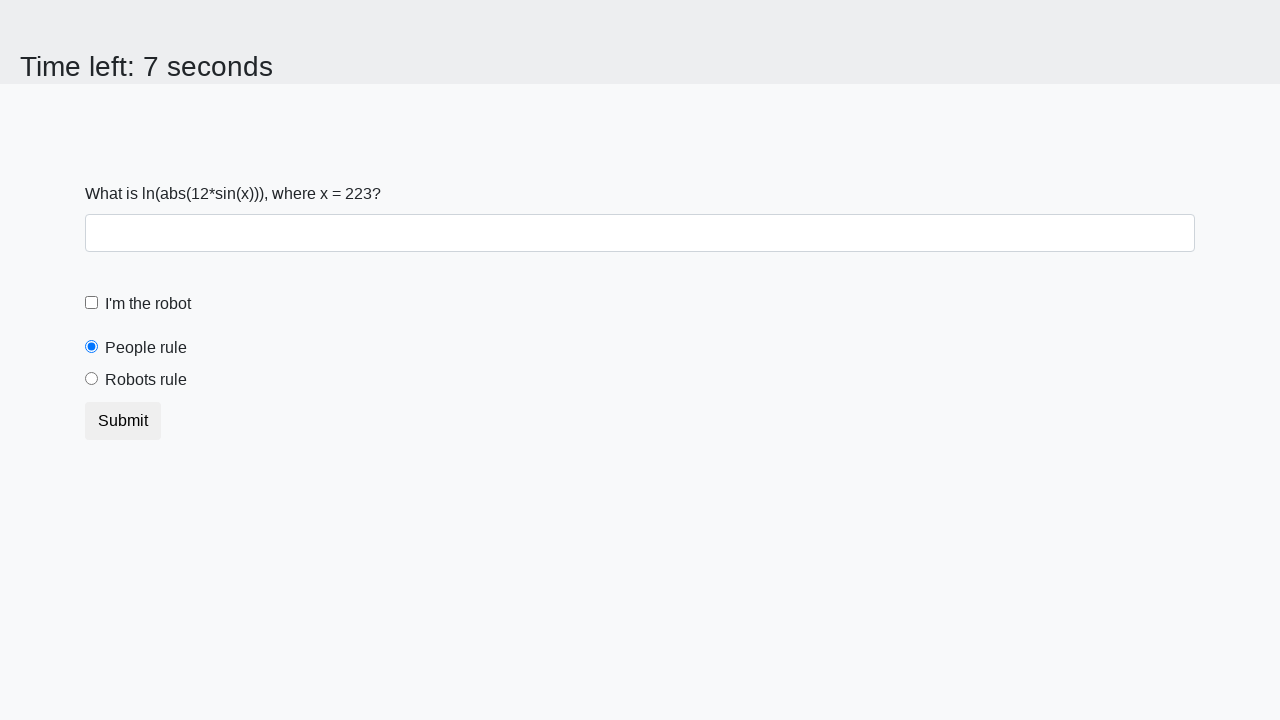